Tests add/remove elements functionality by adding an element and verifying it appears

Starting URL: https://the-internet.herokuapp.com

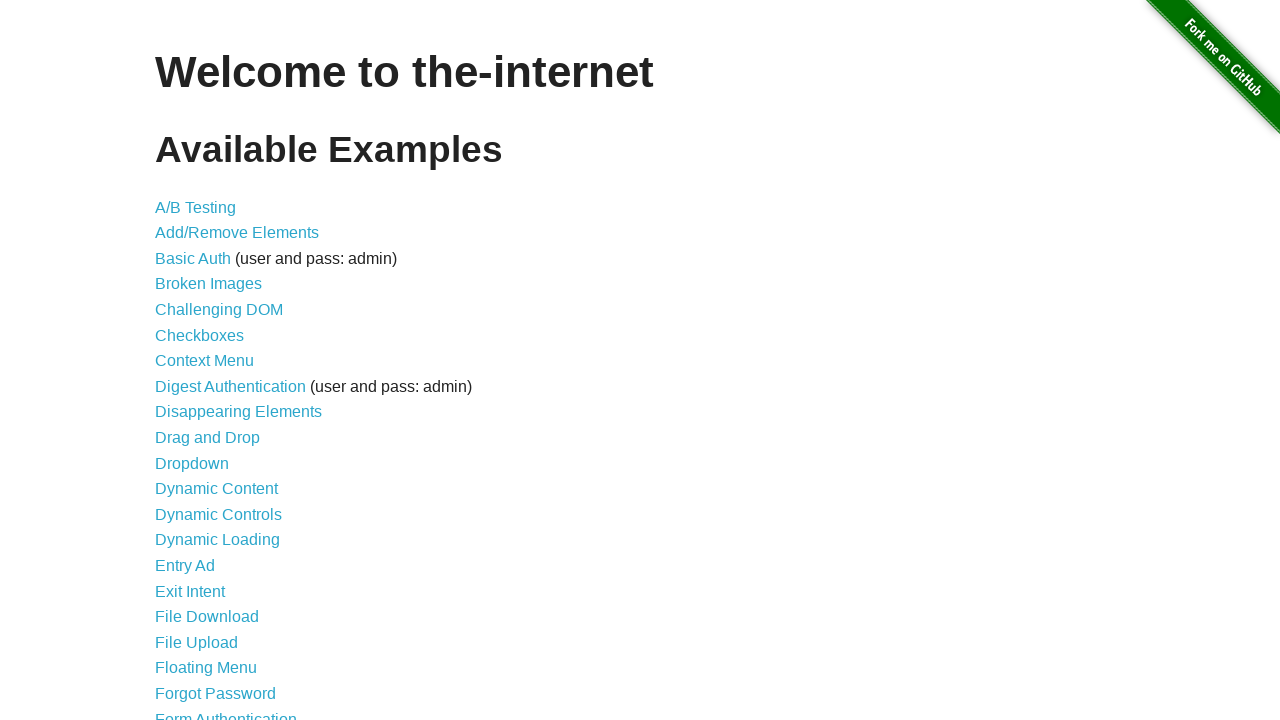

Clicked link to navigate to add/remove elements page at (237, 233) on xpath=//a[@href="/add_remove_elements/"]
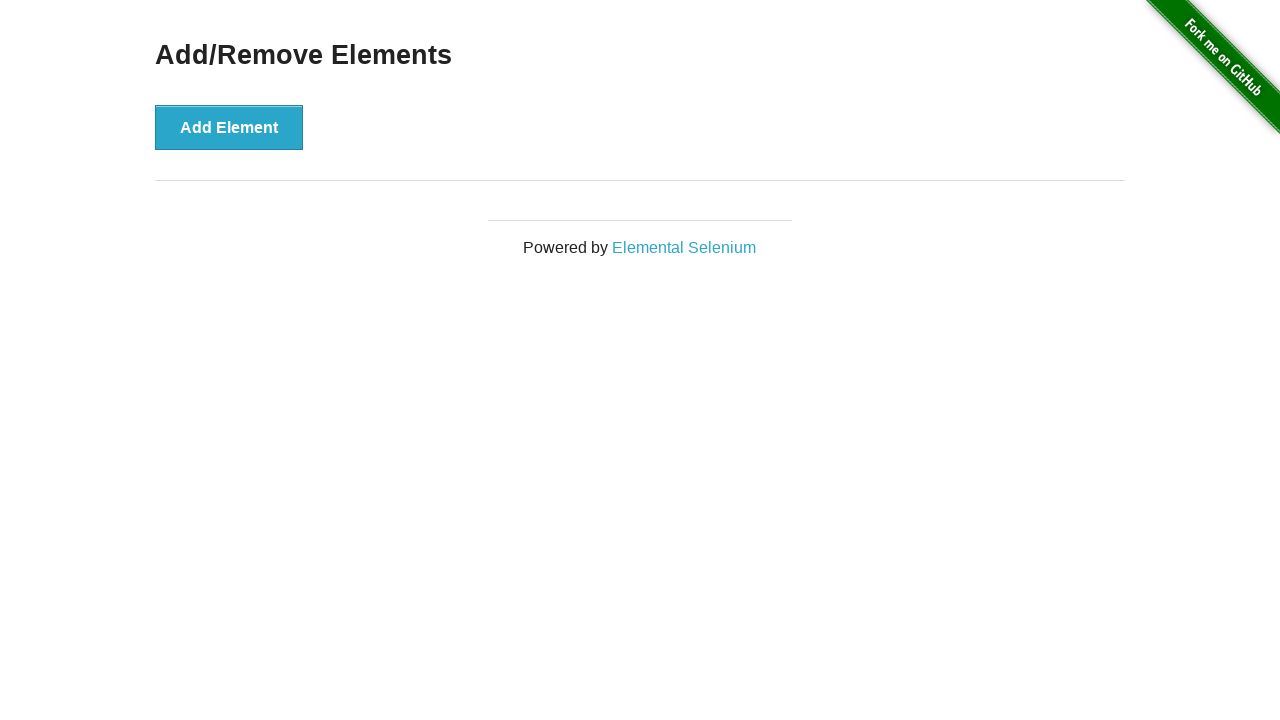

Clicked Add Element button at (229, 127) on xpath=//button[@onclick="addElement()"]
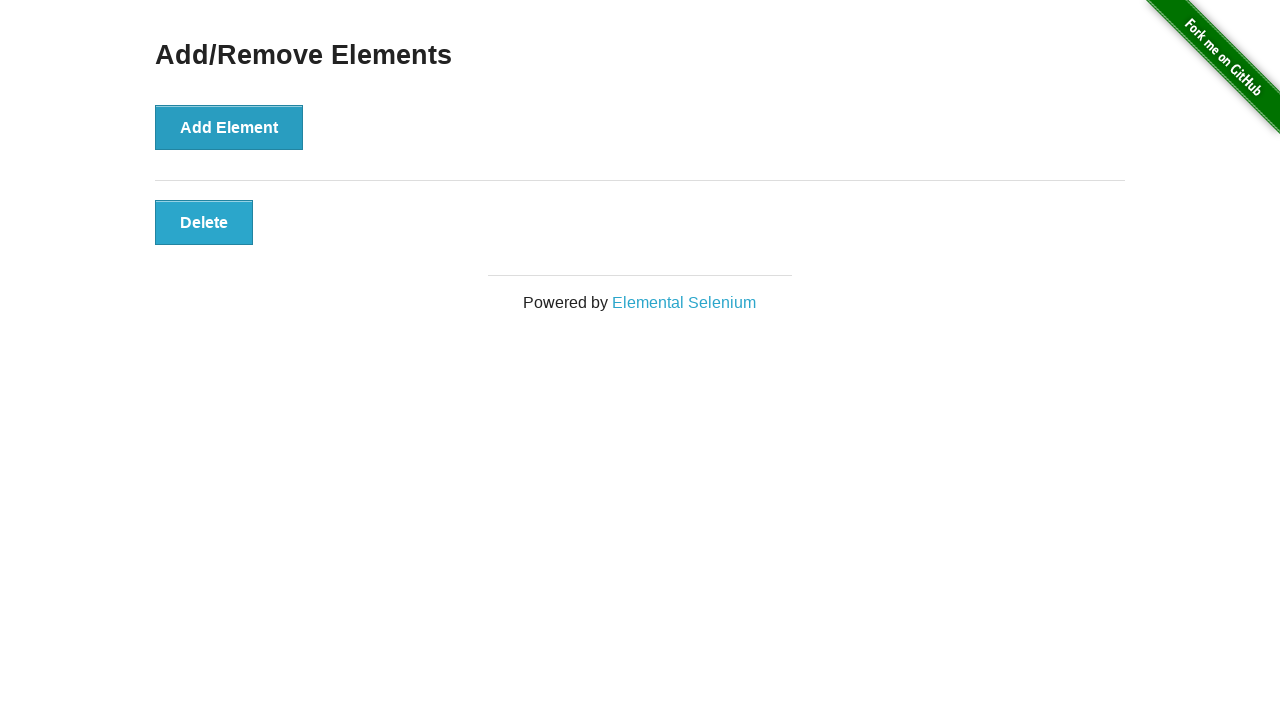

Verified that delete button is displayed after adding element
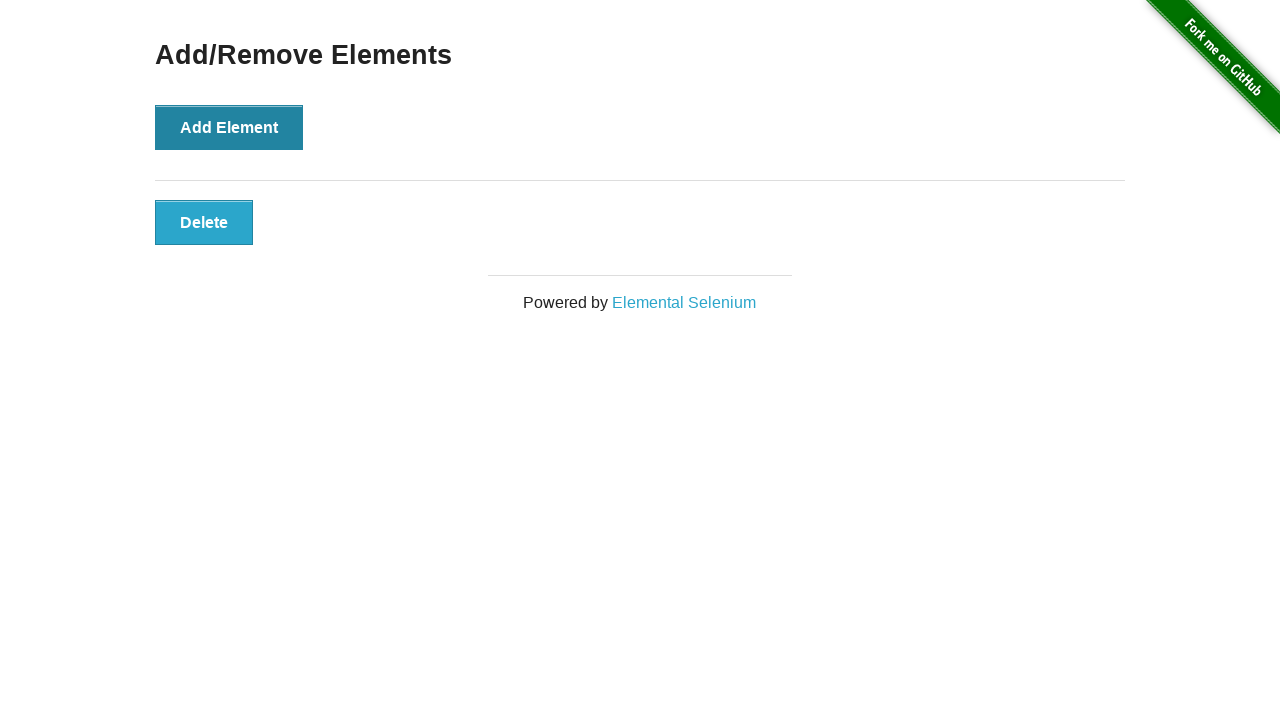

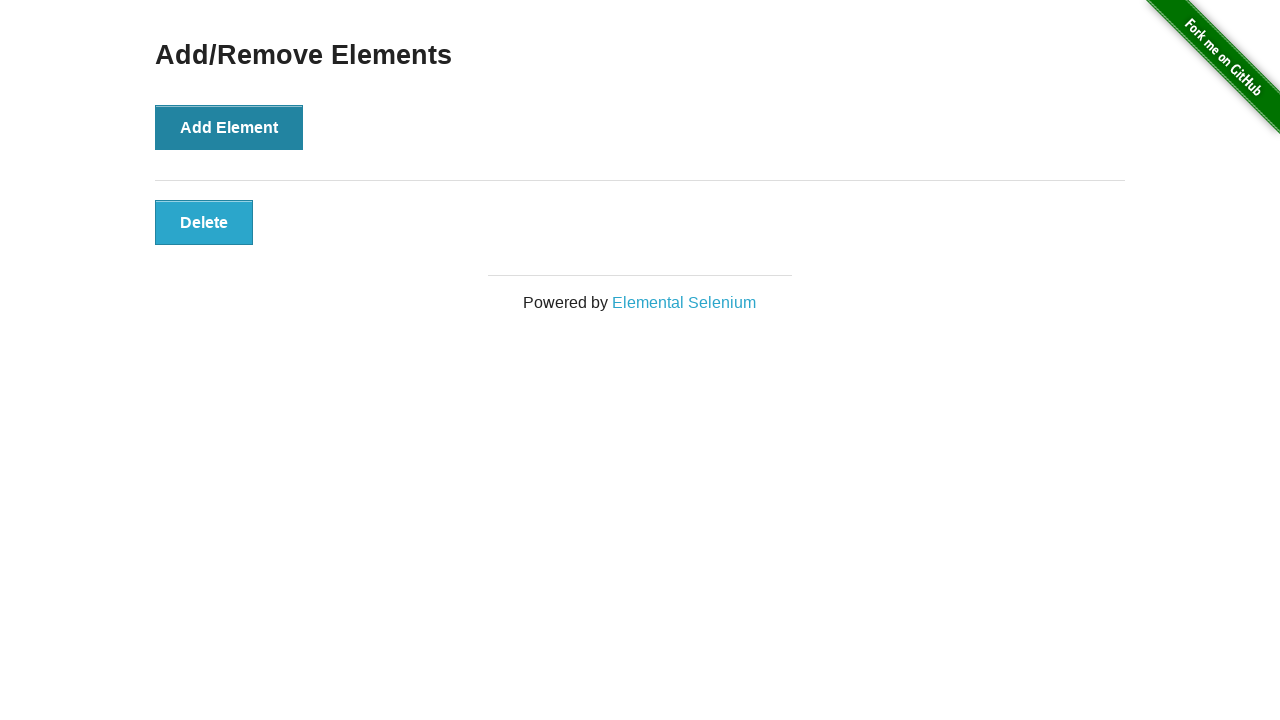